Tests language switching functionality by changing from English to Bengali and back

Starting URL: https://chaldal.com/

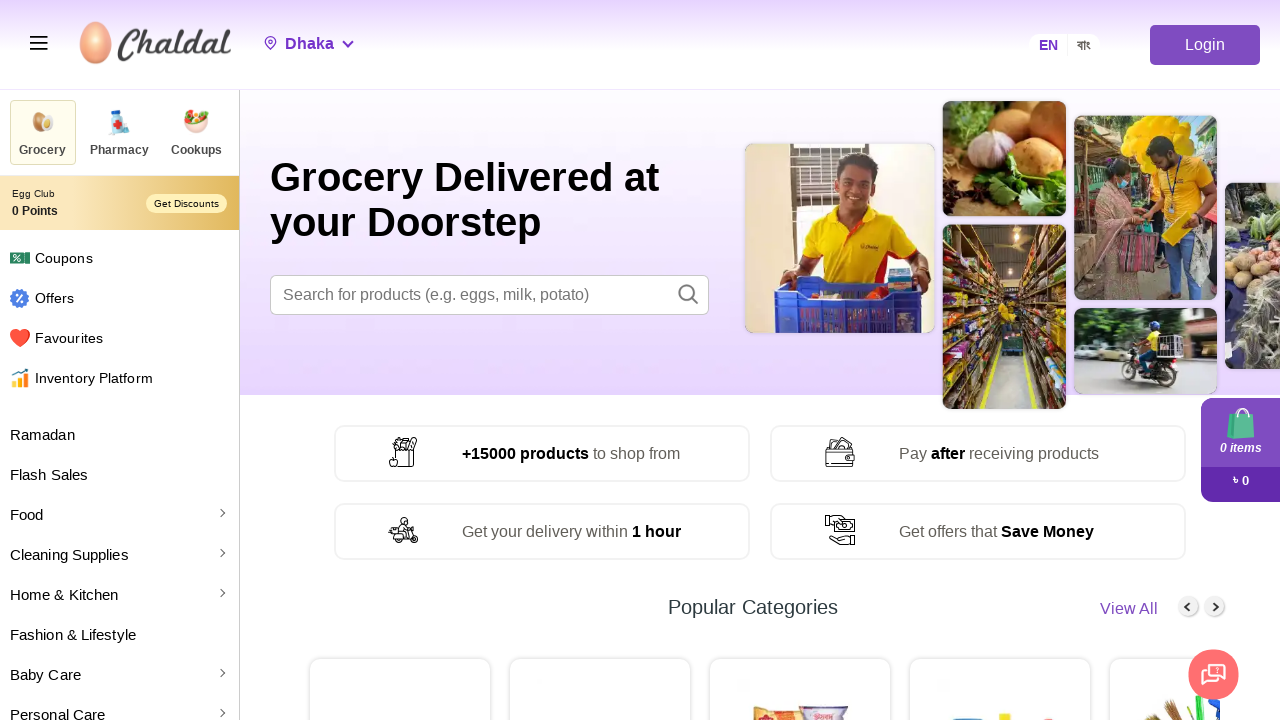

Clicked language selector to change to Bengali at (1077, 44) on xpath=//p[contains(text(),'বাং')]
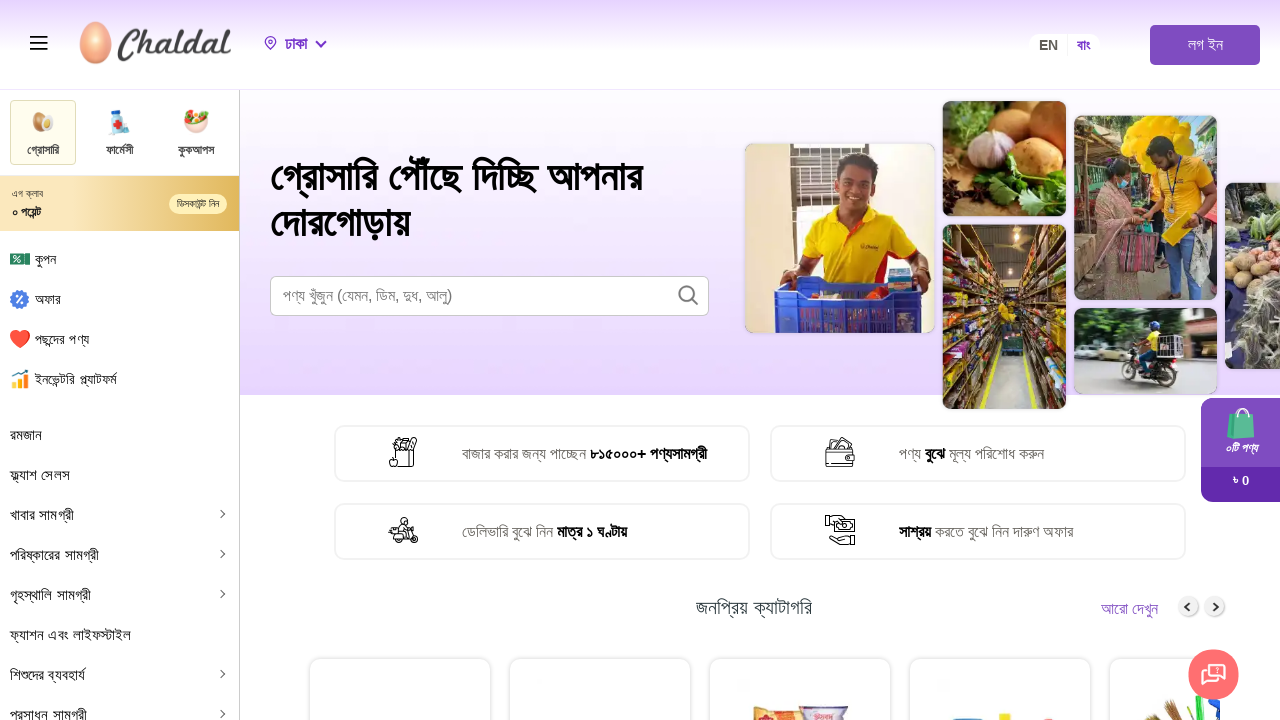

Waited 1 second for language change to Bengali to complete
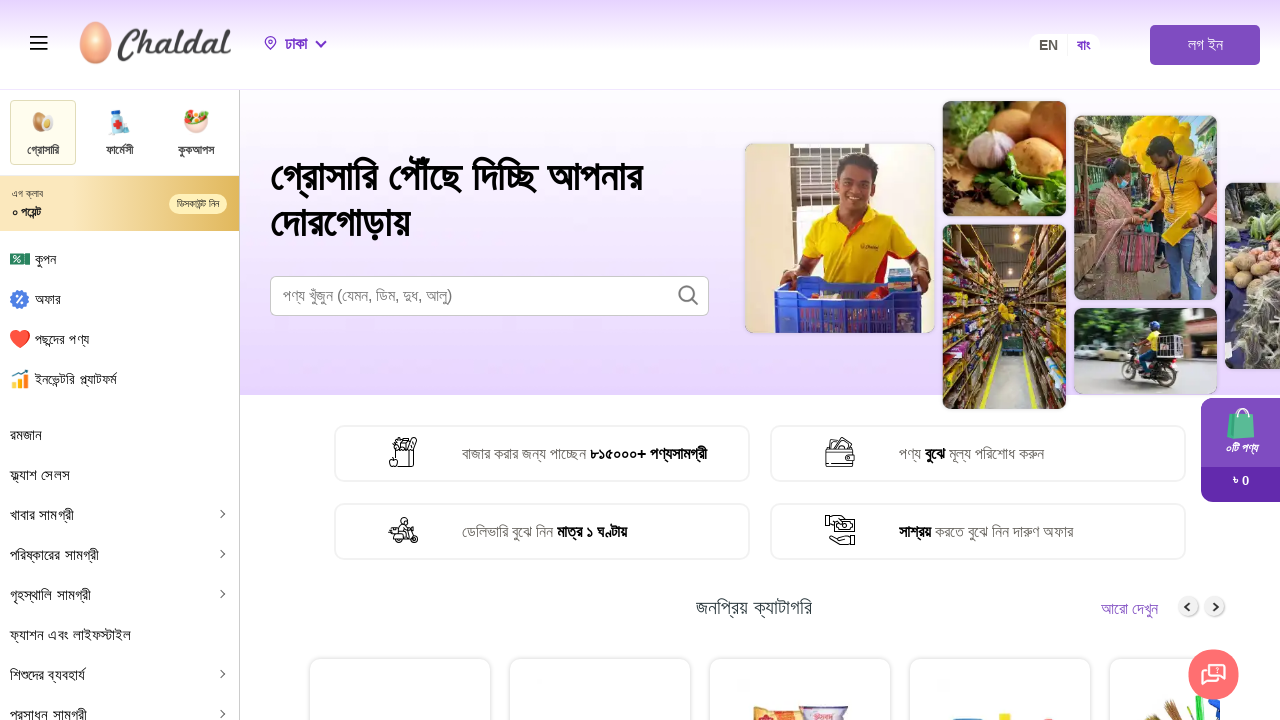

Clicked language selector to change back to English at (1044, 44) on xpath=//p[contains(text(),'EN')]
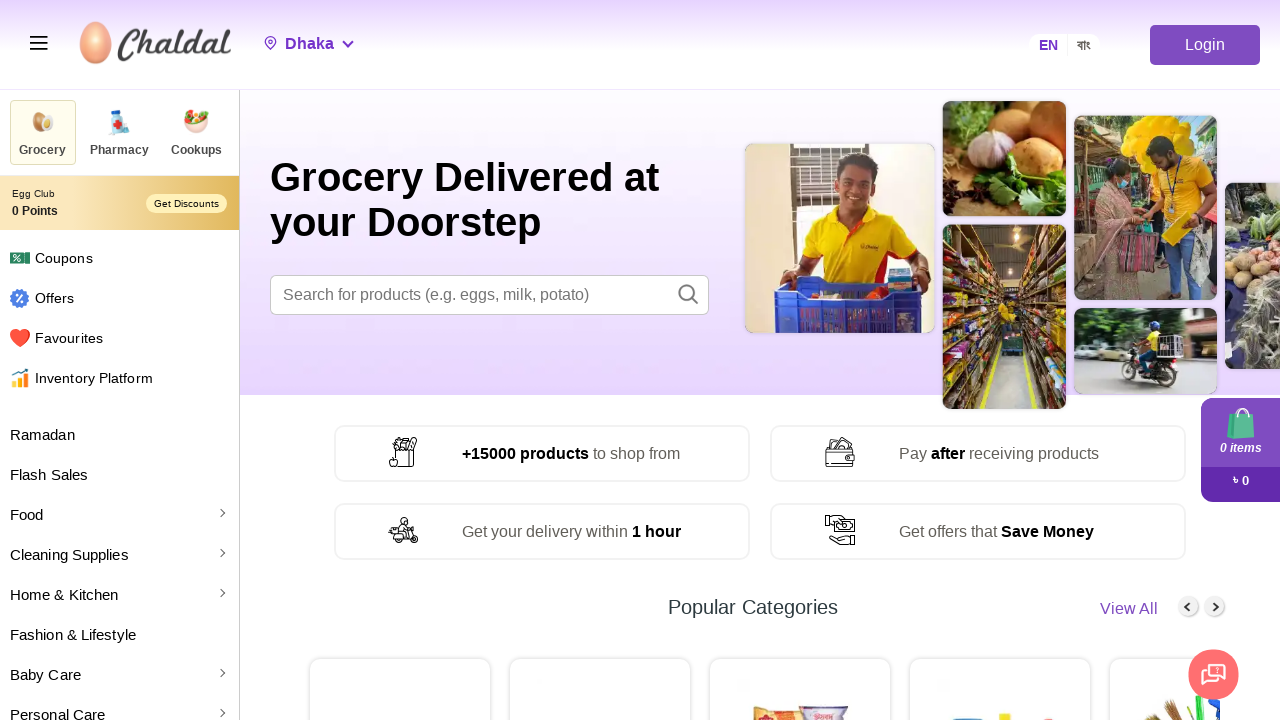

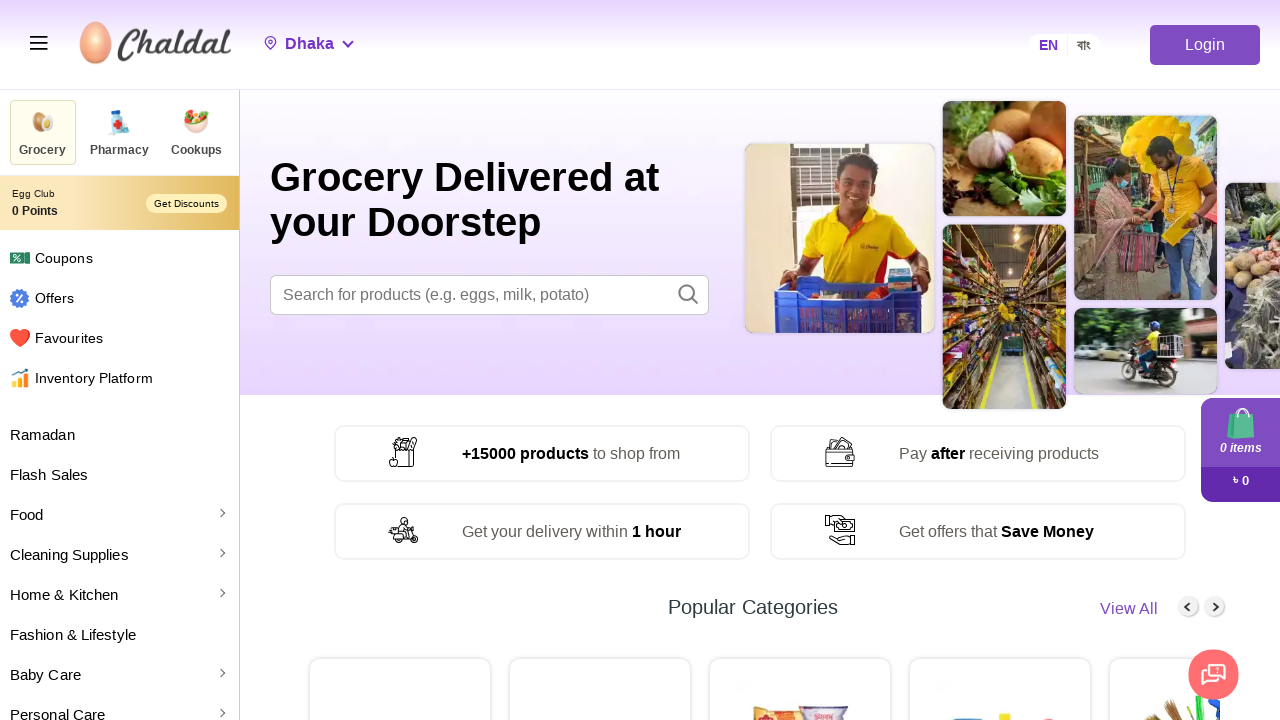